Automates filling and submitting a Google Form by randomly selecting radio buttons or checkboxes for each question, navigating through pages with Next buttons, and finally submitting the form

Starting URL: https://docs.google.com/forms/d/e/1FAIpQLSfuiE5D1KytdDgjSq8QQjrPVrdJ5jzuztXzR79DT7n4nHBibw/viewform

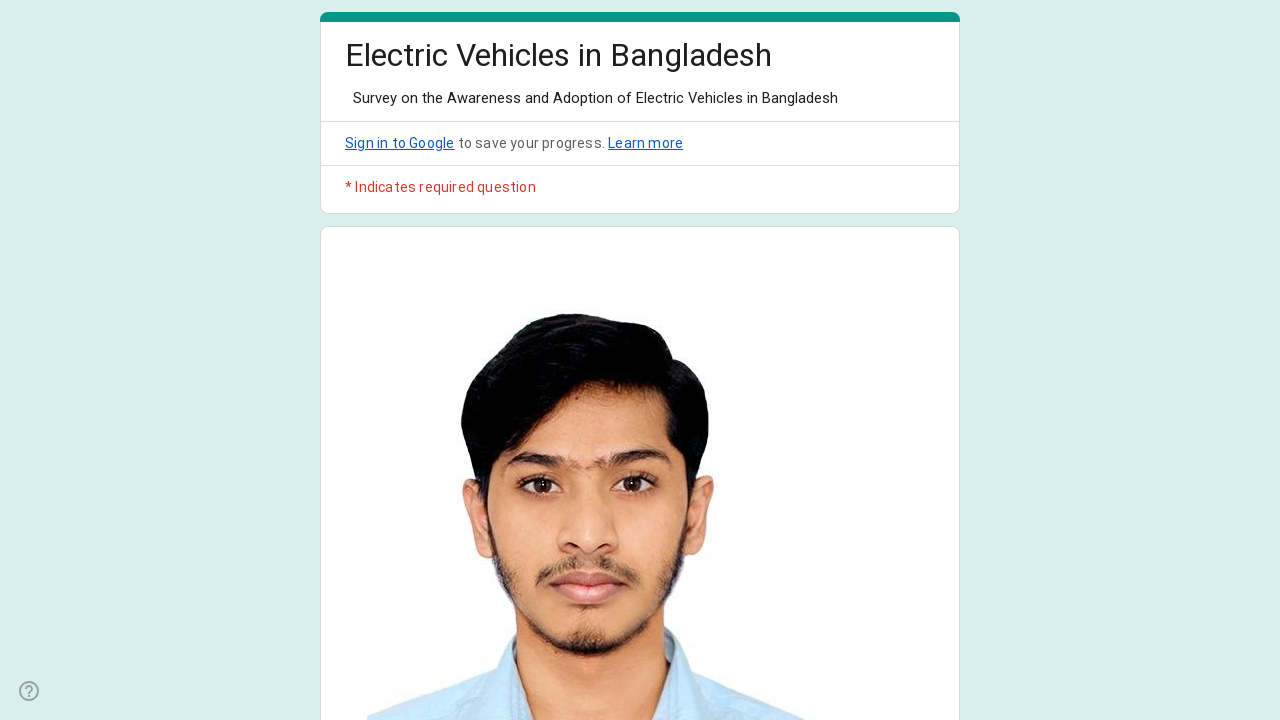

Waited for form to load - form questions selector found
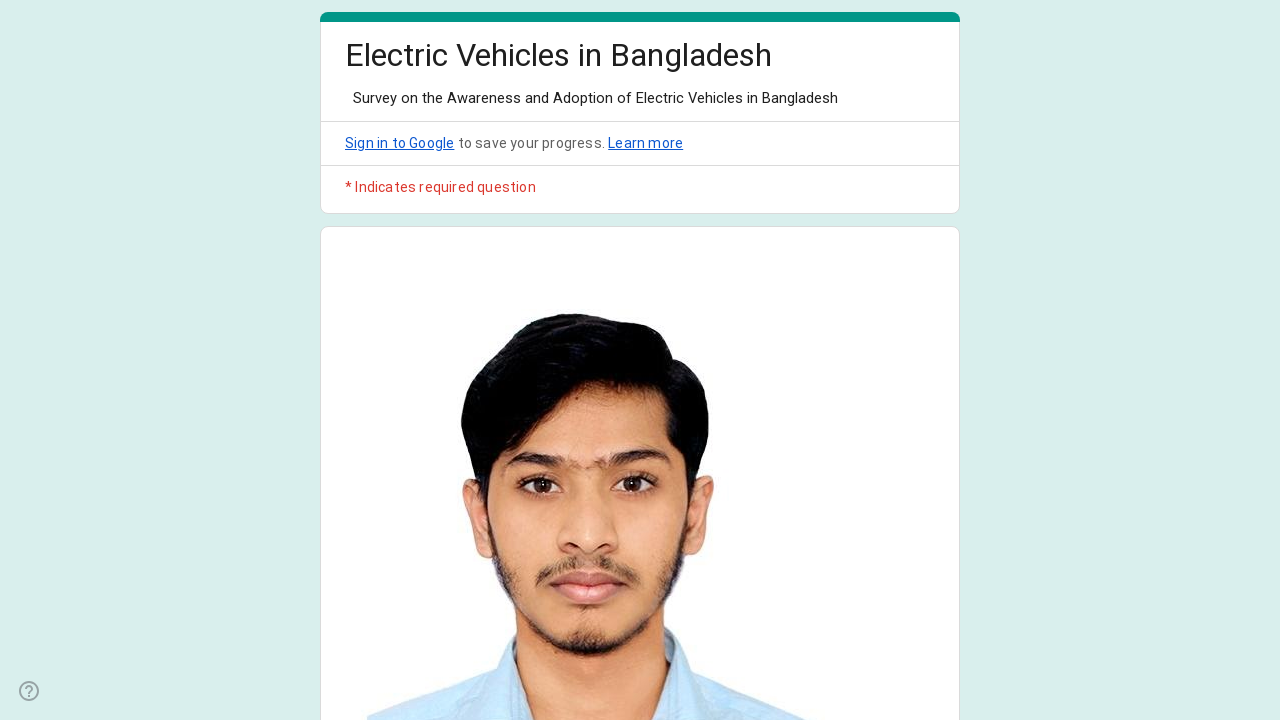

Found 5 questions on current page
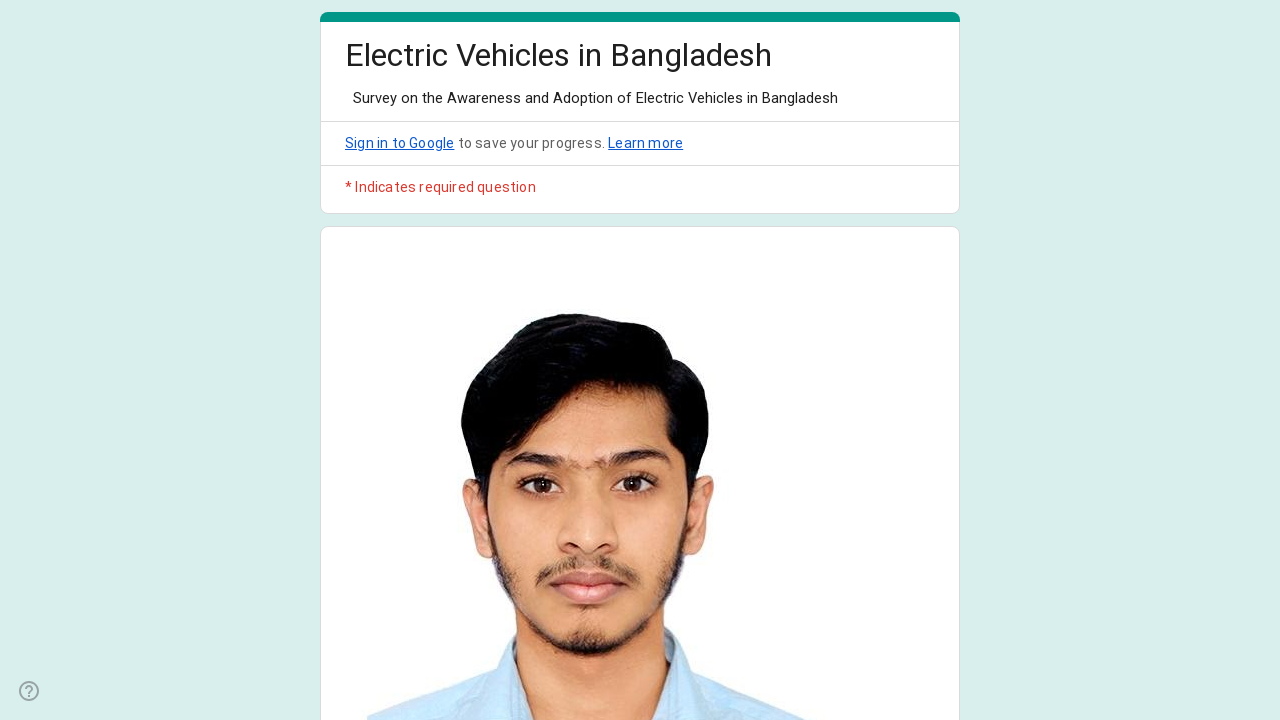

Selected radio button option 2
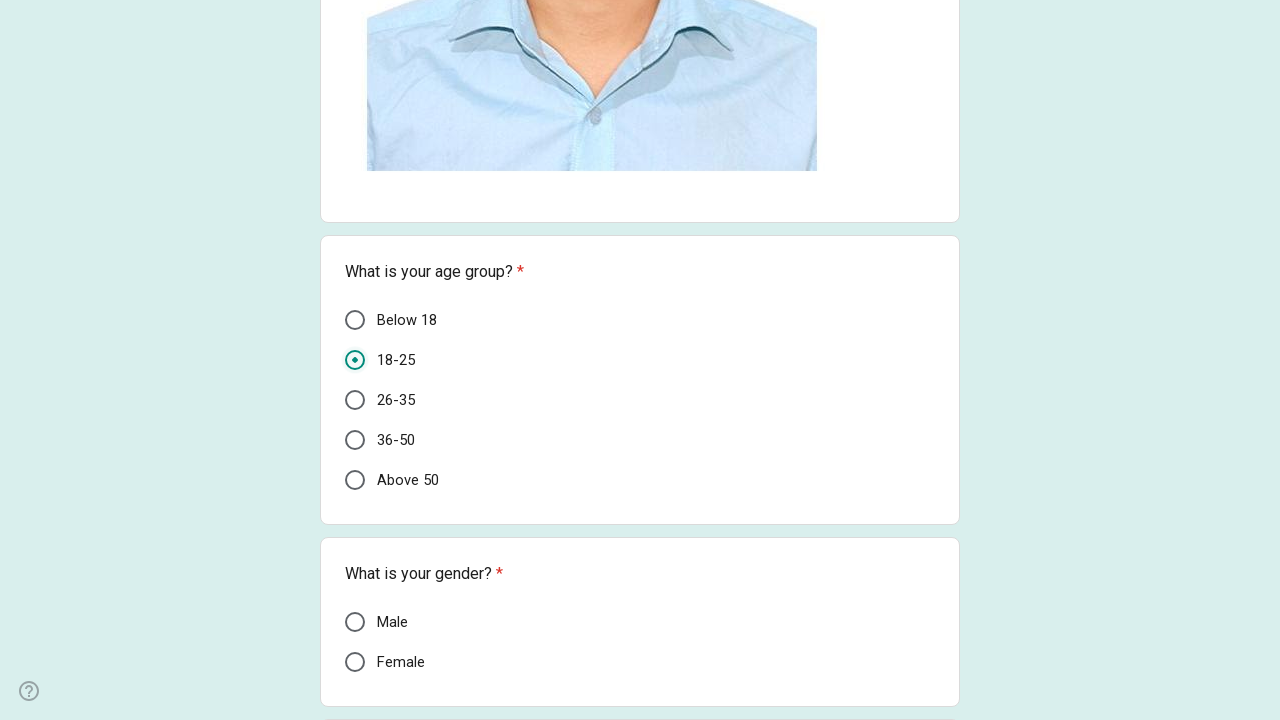

Selected radio button option 2
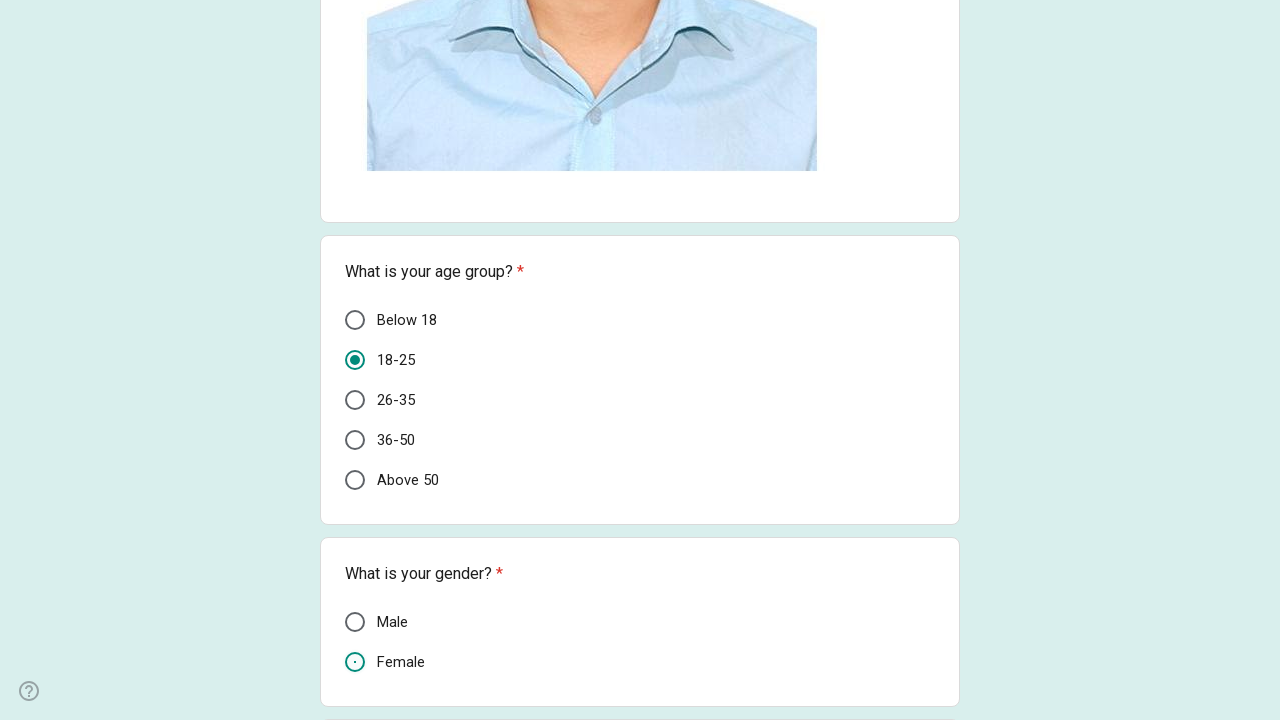

Selected radio button option 1
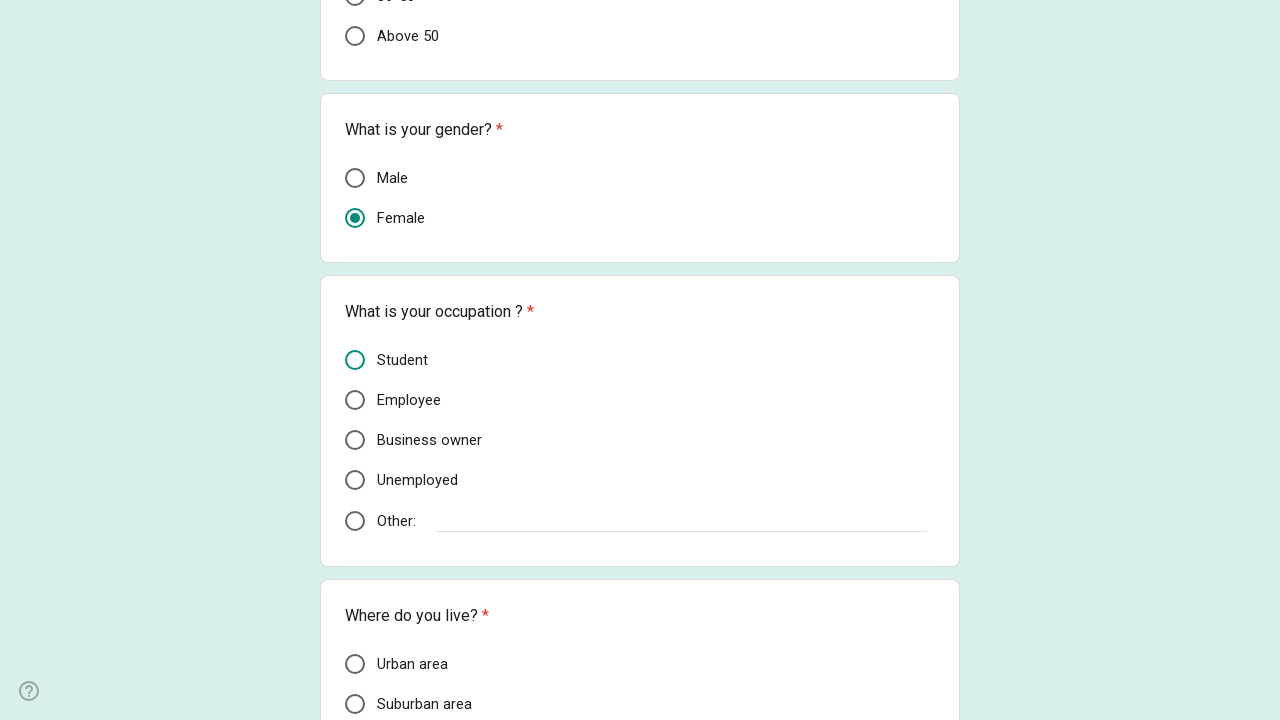

Selected radio button option 2
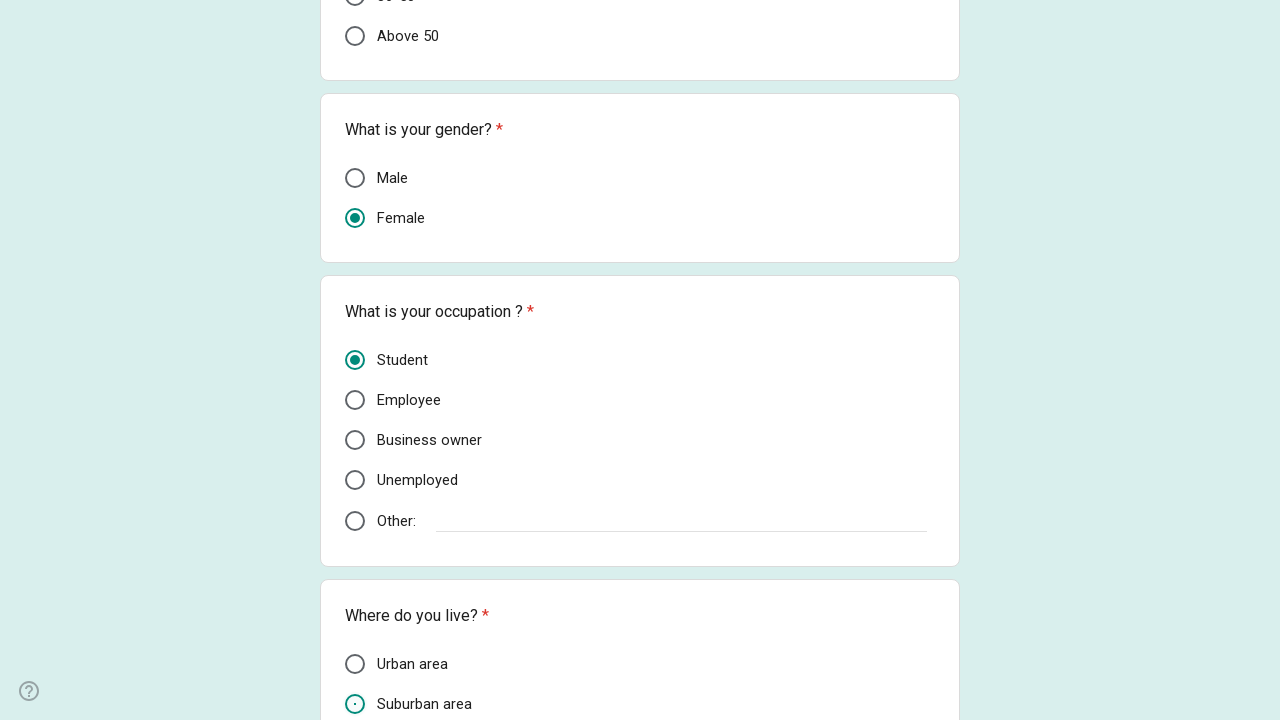

Found 2 buttons on the page
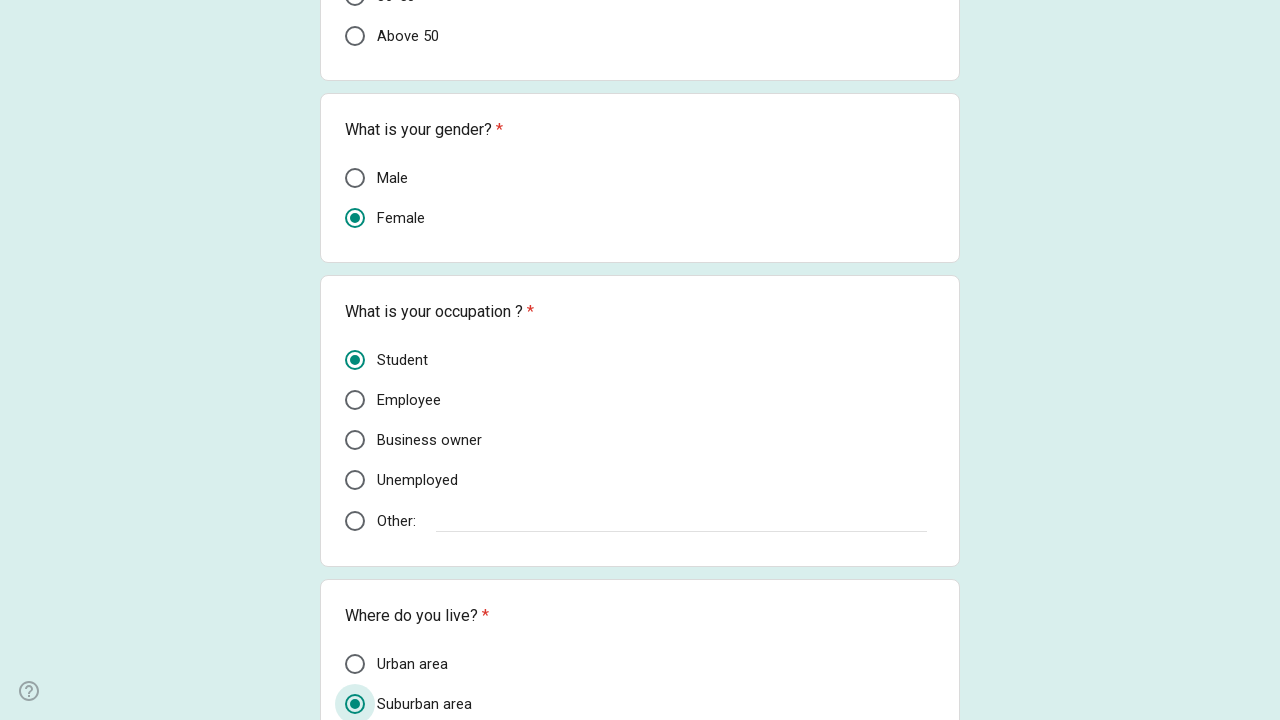

Clicked Next button with text 'Next'
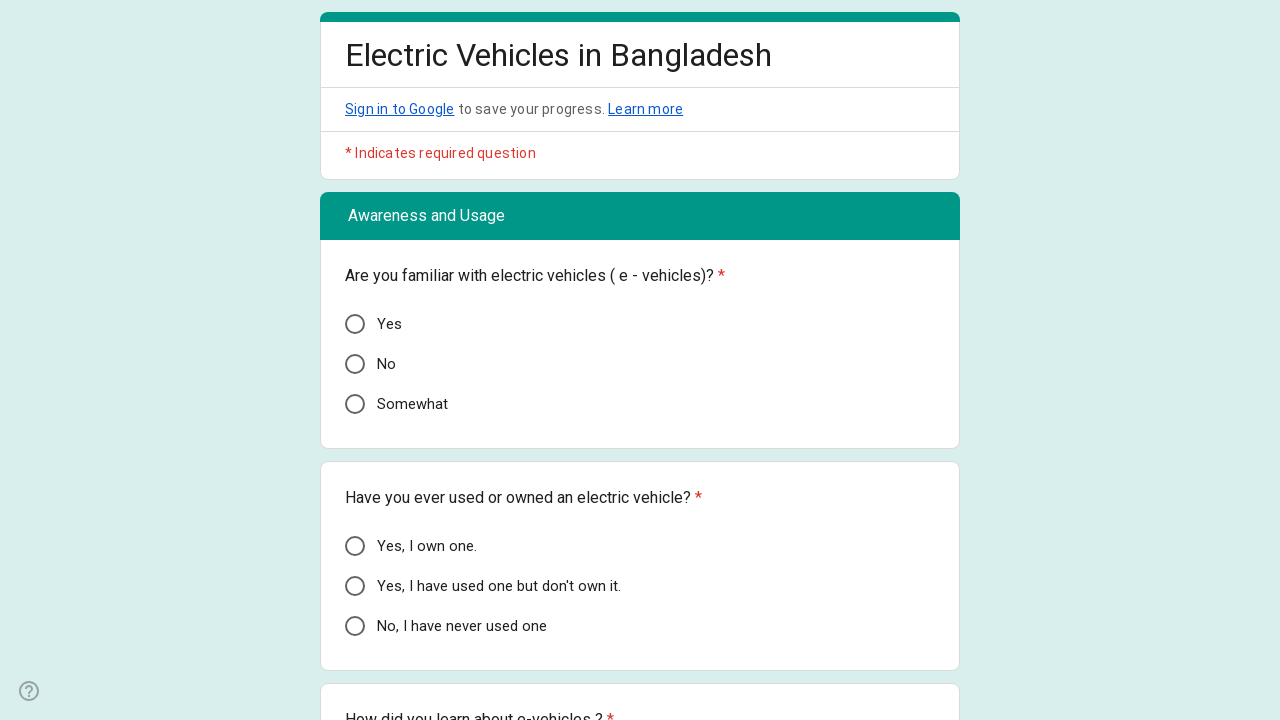

Waited for next page to load
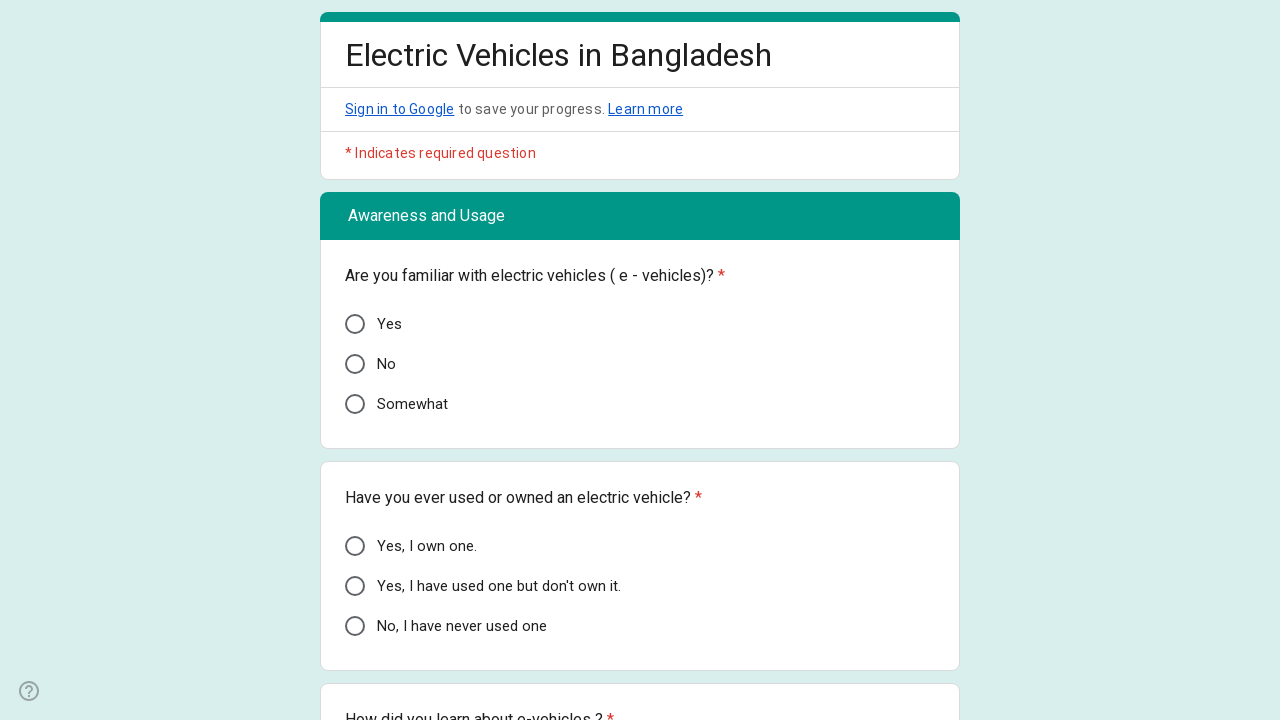

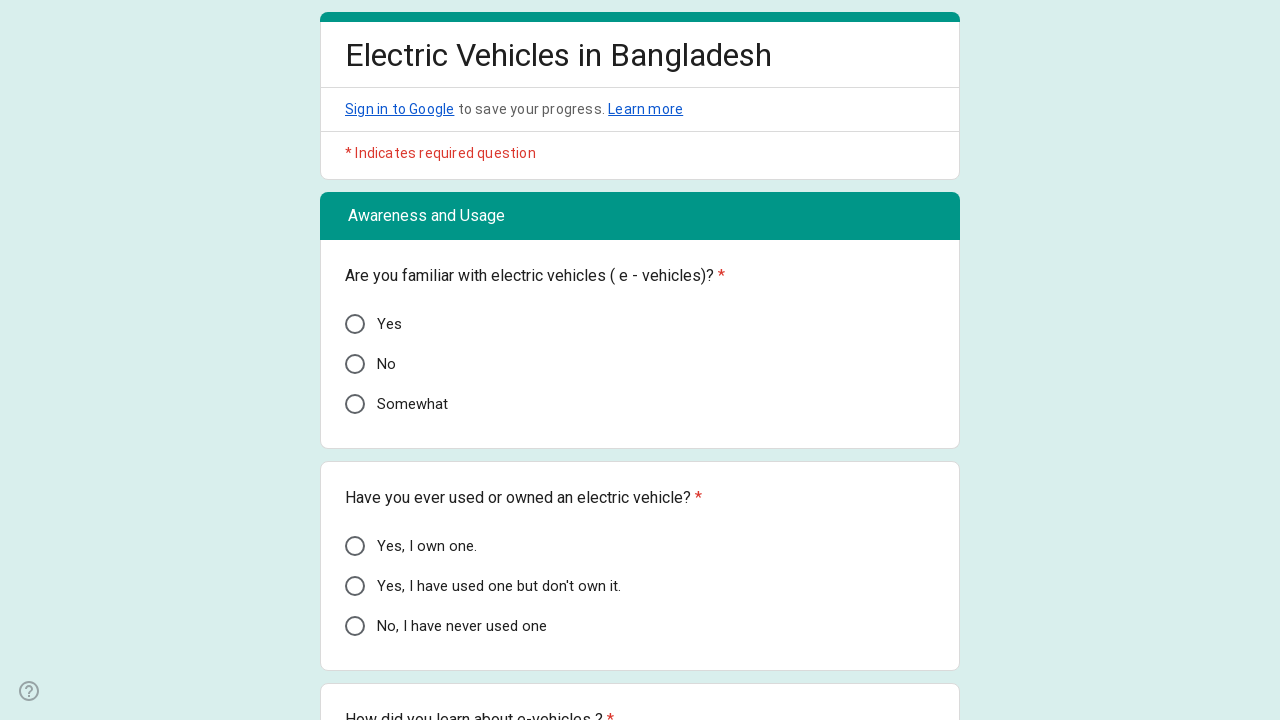